Tests WebElement methods by filling a text field, retrieving its attributes, and then clearing the field

Starting URL: http://sahitest.com/demo/linkTest.htm

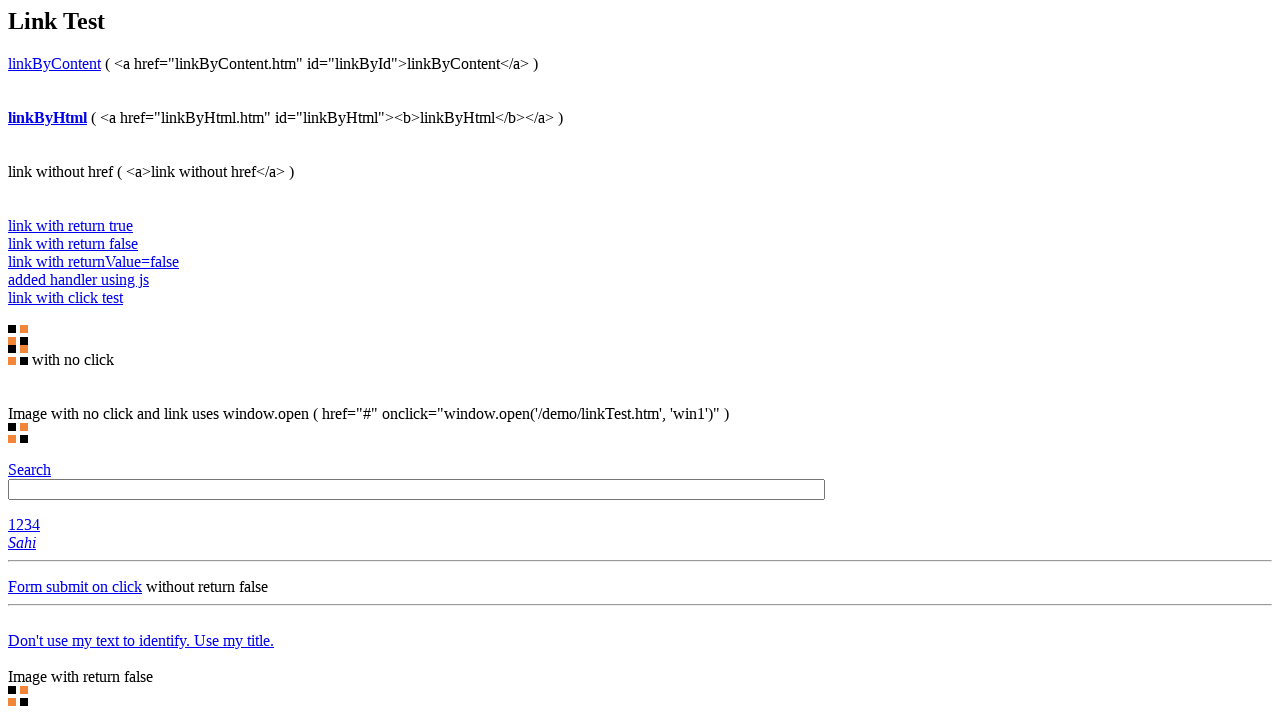

Filled text field #t1 with 'hello world' on #t1
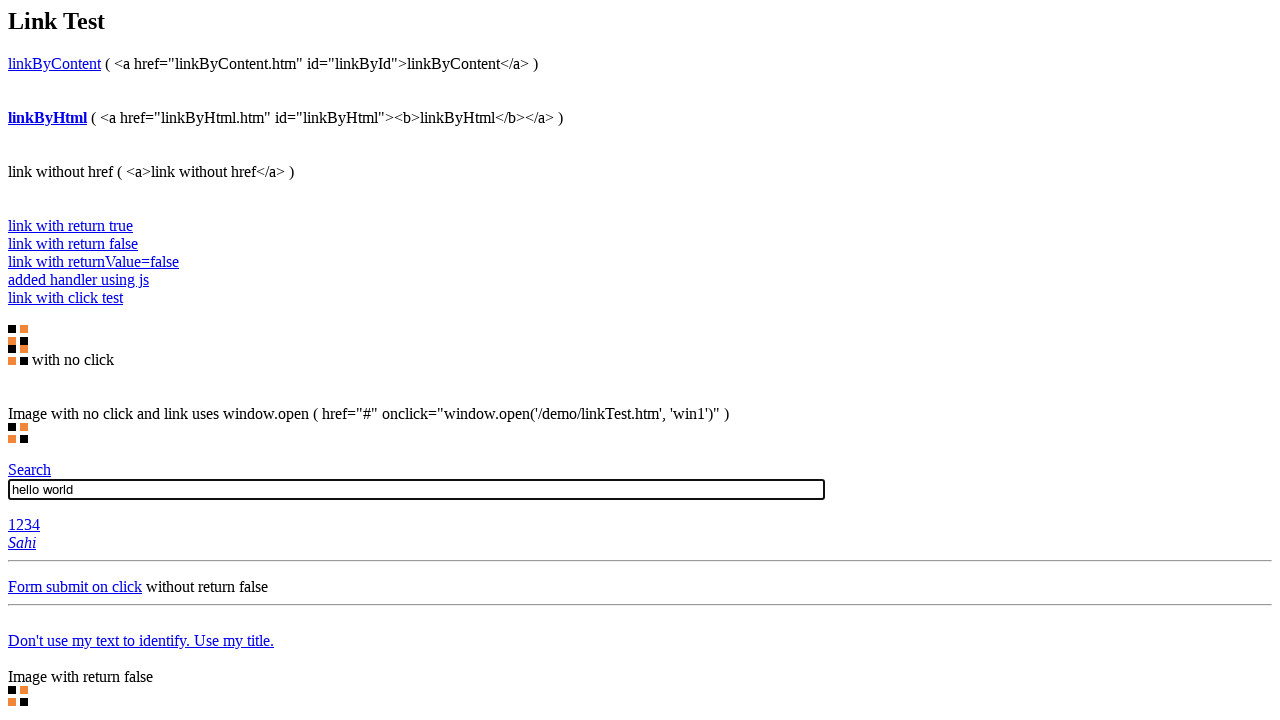

Waited 1000ms to observe filled text
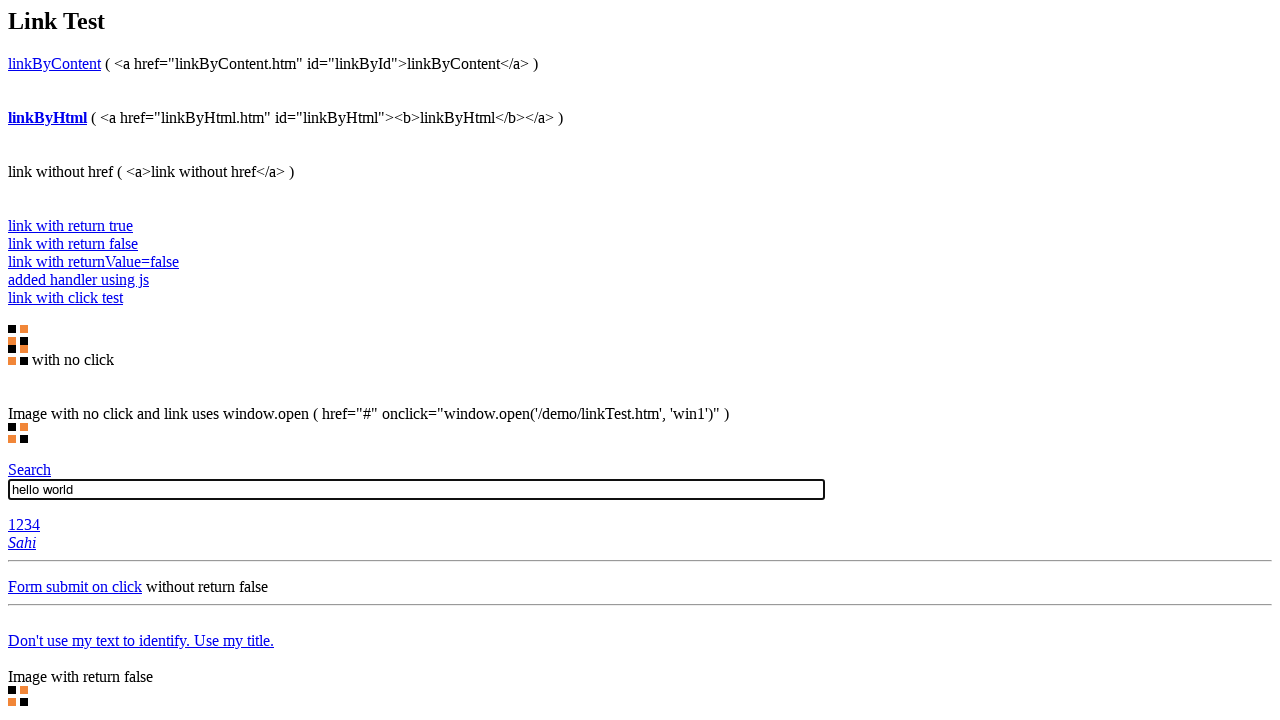

Cleared text field #t1 on #t1
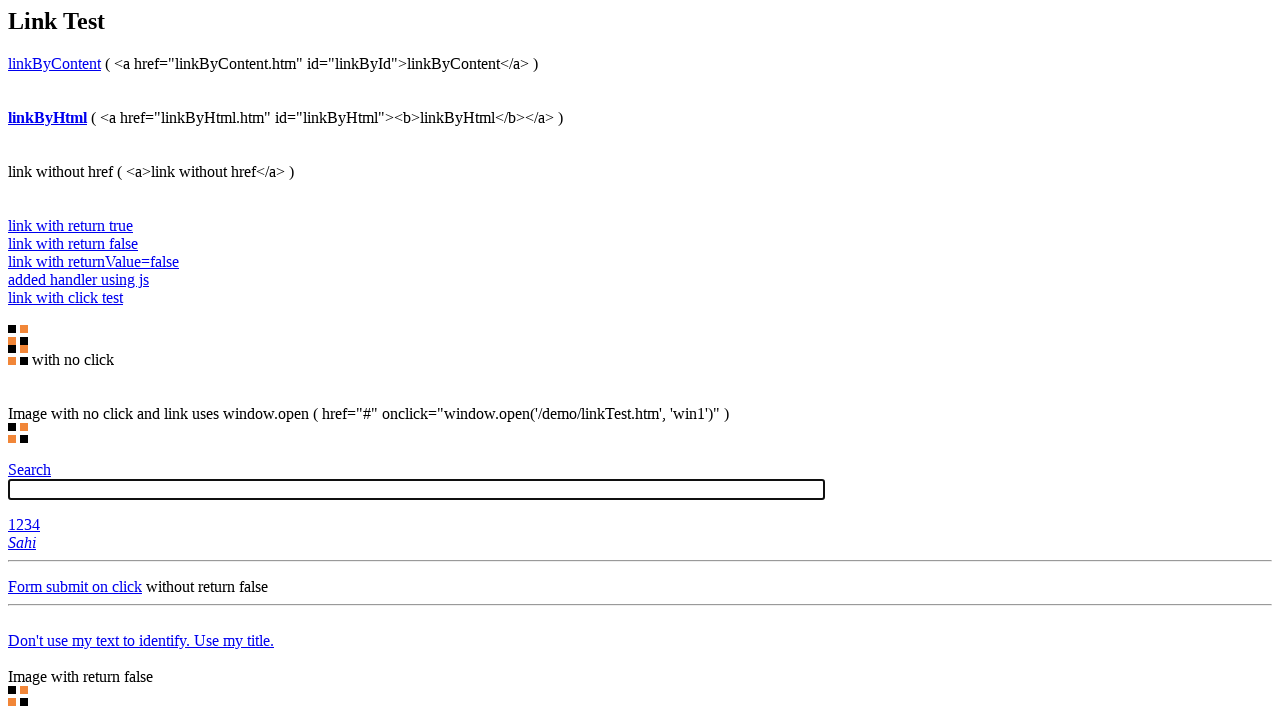

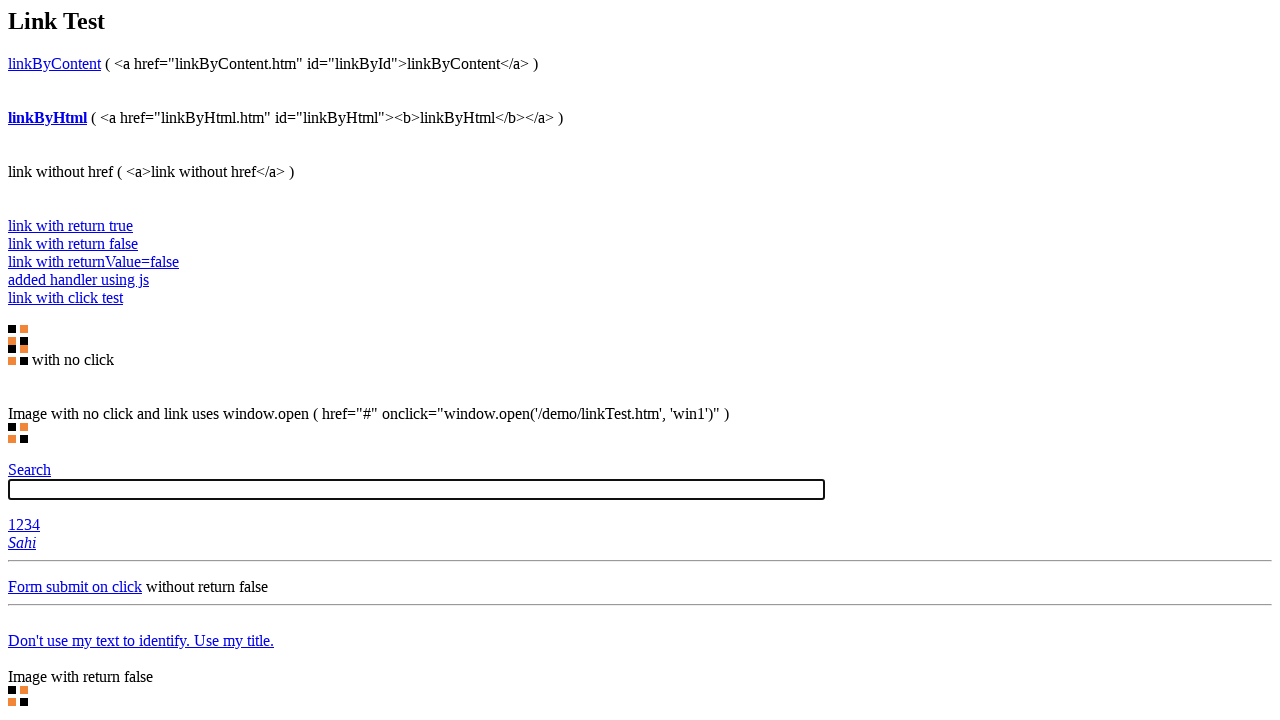